Tests drag and drop functionality on the jQuery UI droppable demo page by dragging an element and dropping it onto a target area within an iframe.

Starting URL: https://www.jqueryui.com/droppable/

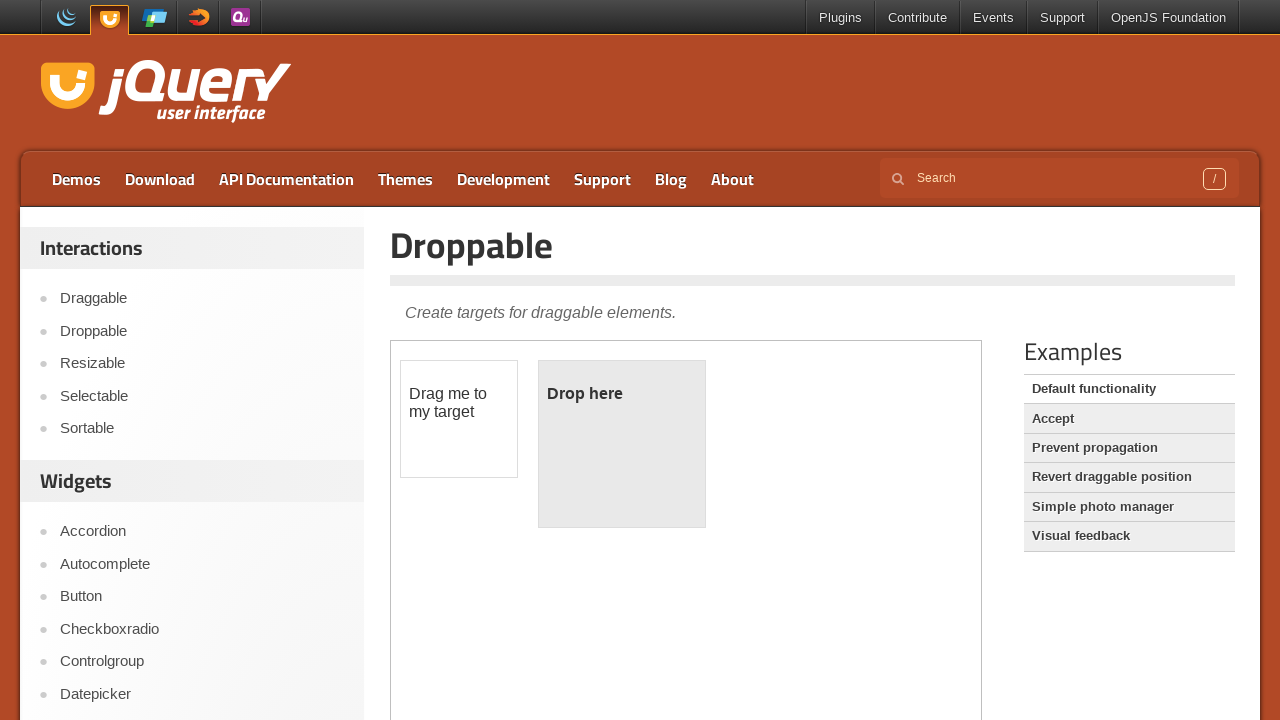

Located iframe containing drag and drop demo
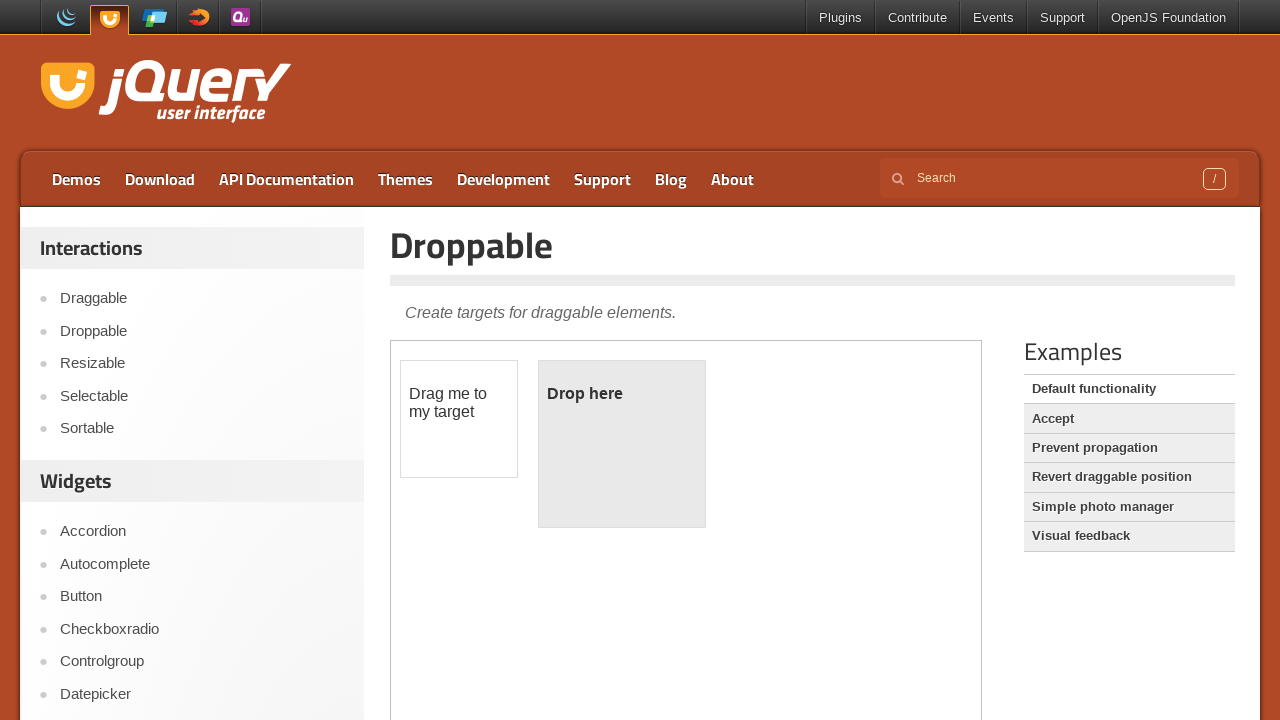

Located draggable element
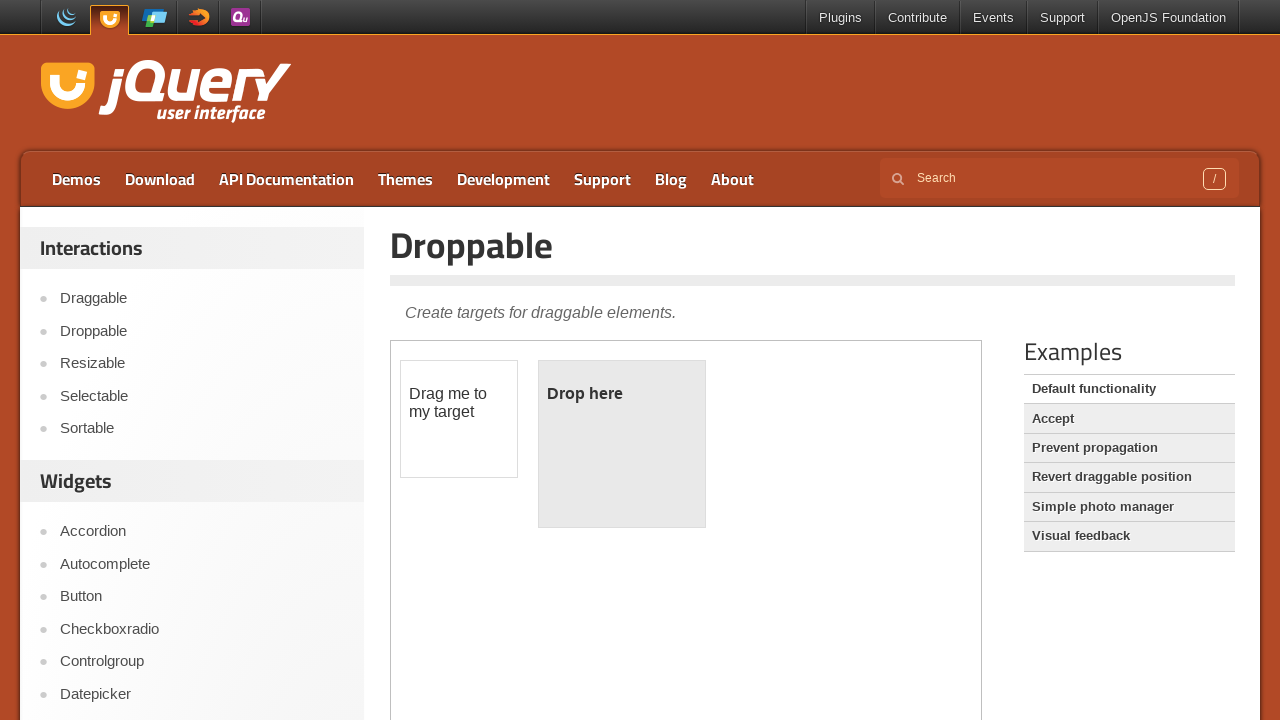

Located droppable target element
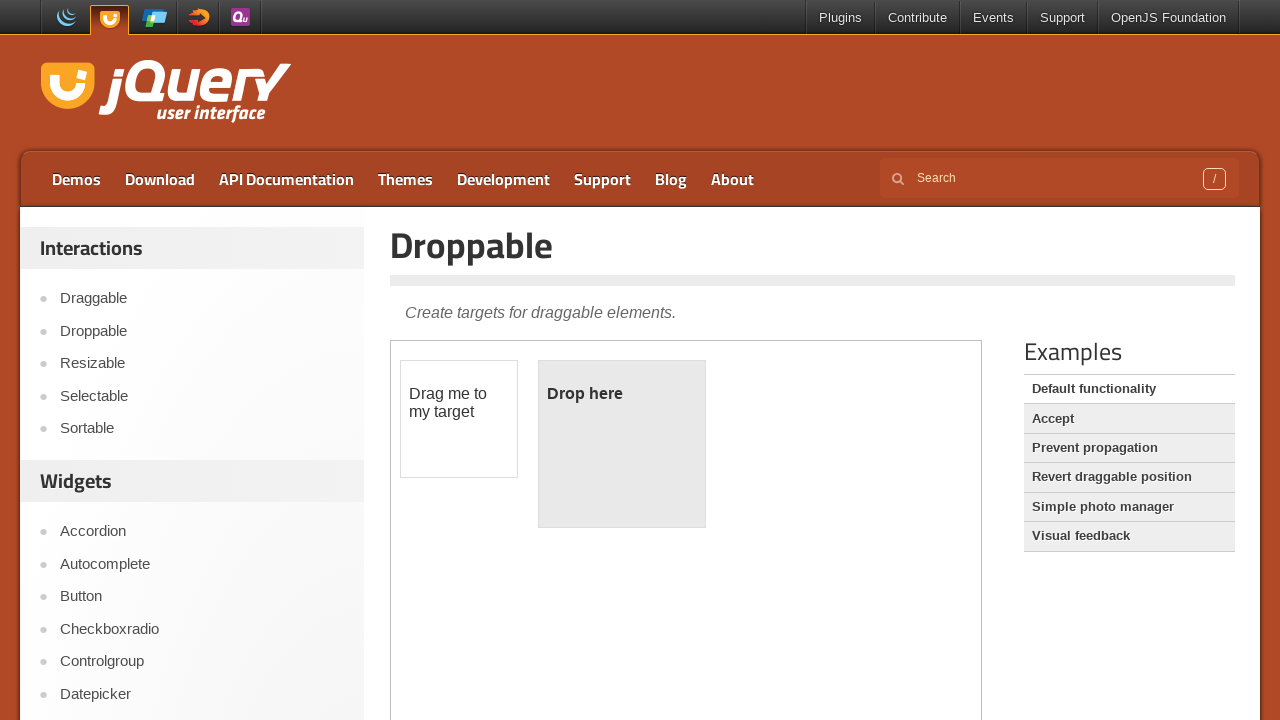

Dragged element onto drop target at (622, 444)
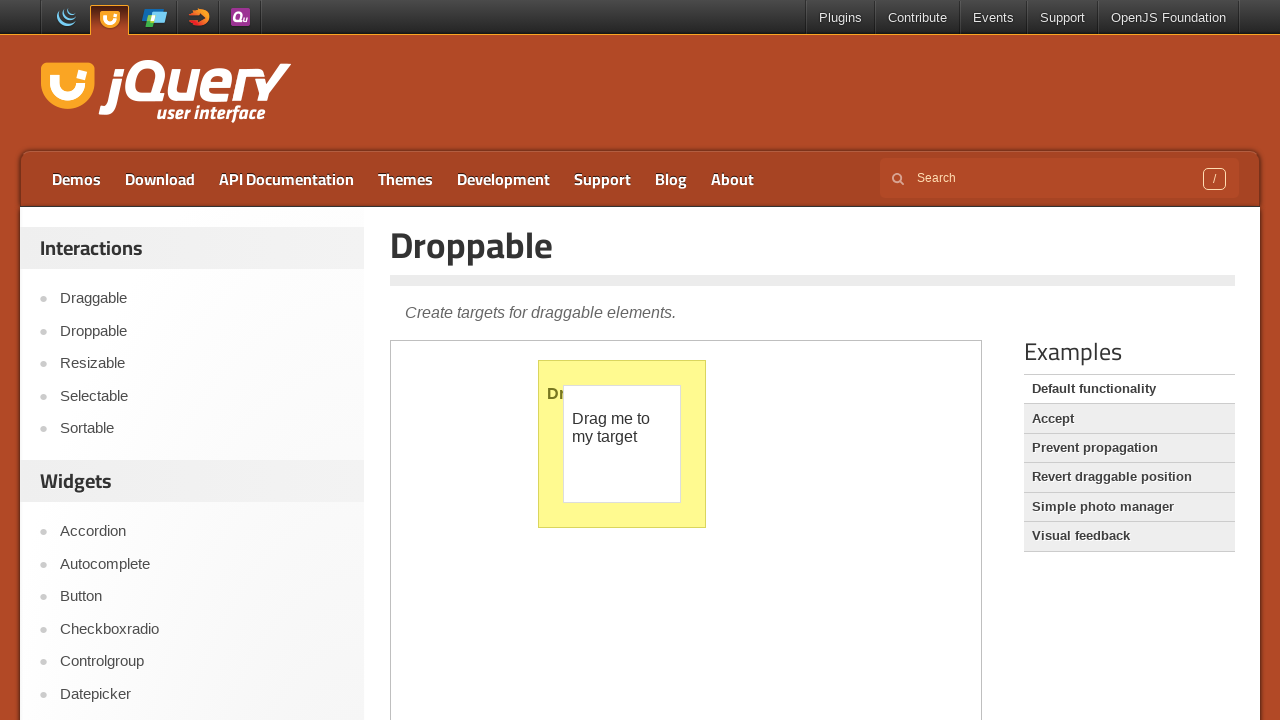

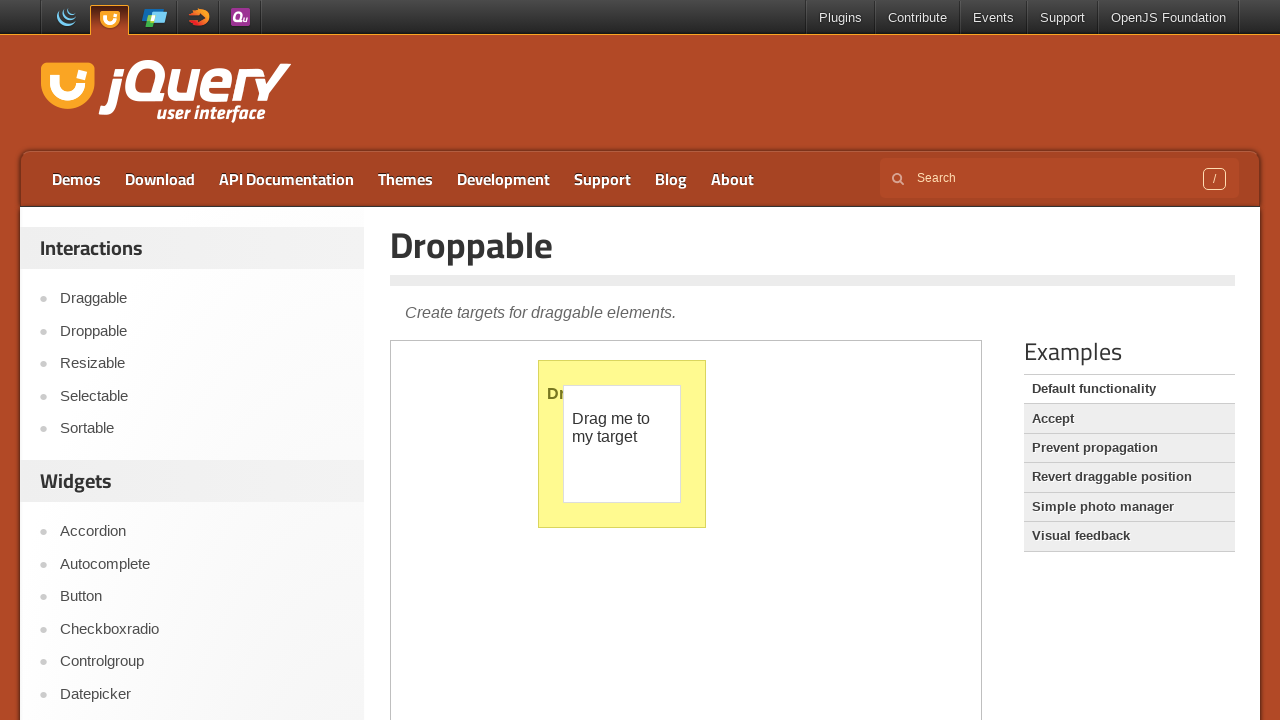